Navigates through multiple pages on BrowserStack website including the homepage, documentation page, and sign-in page

Starting URL: https://browserstack.com/

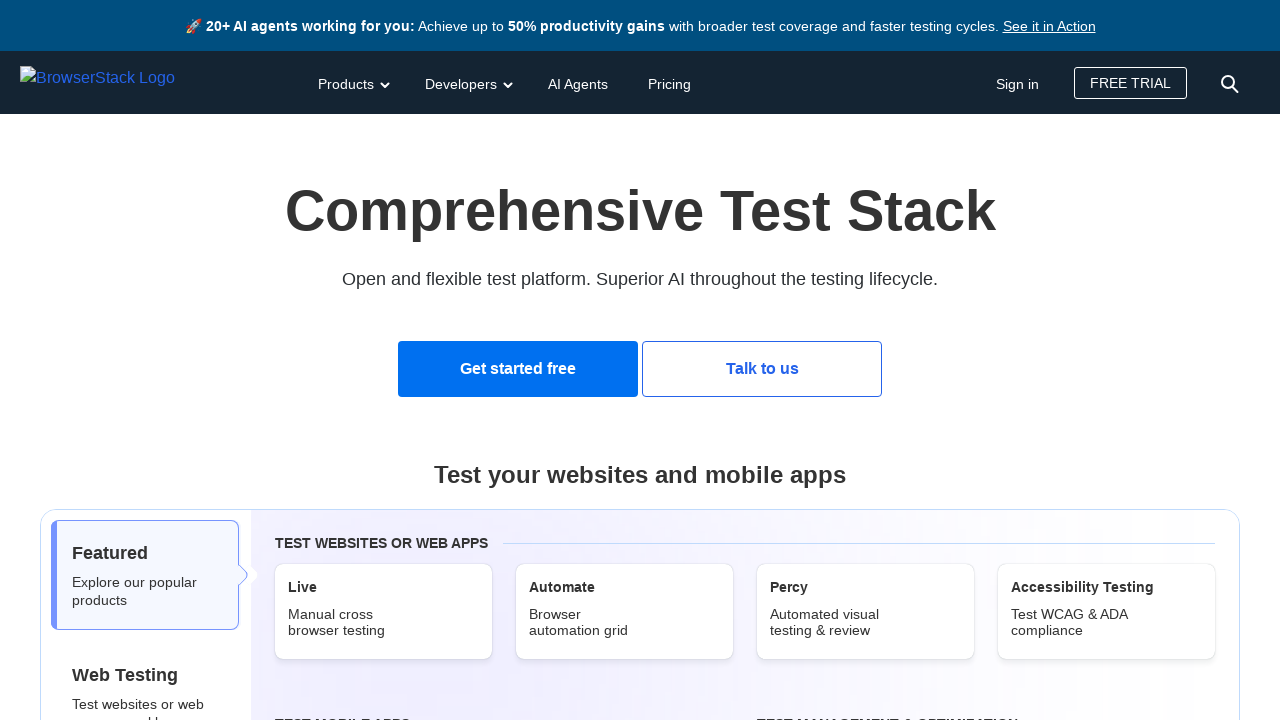

Navigated to BrowserStack documentation page
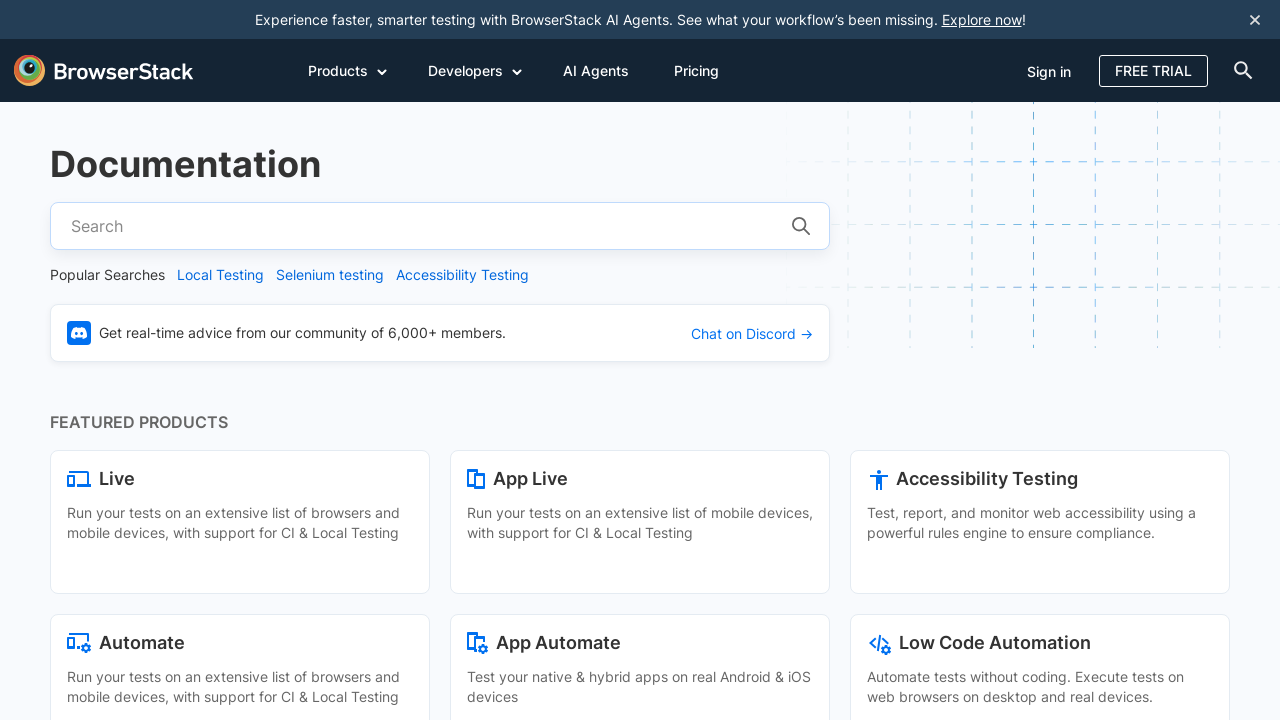

Navigated to BrowserStack sign-in page
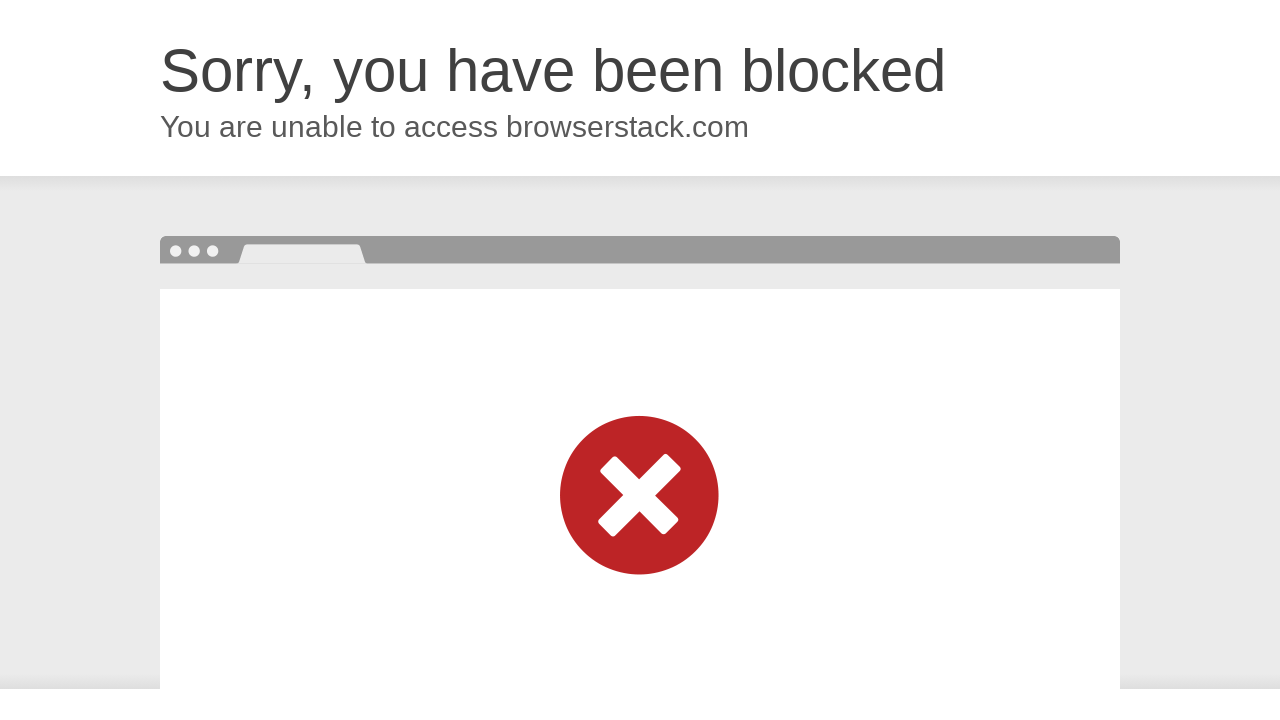

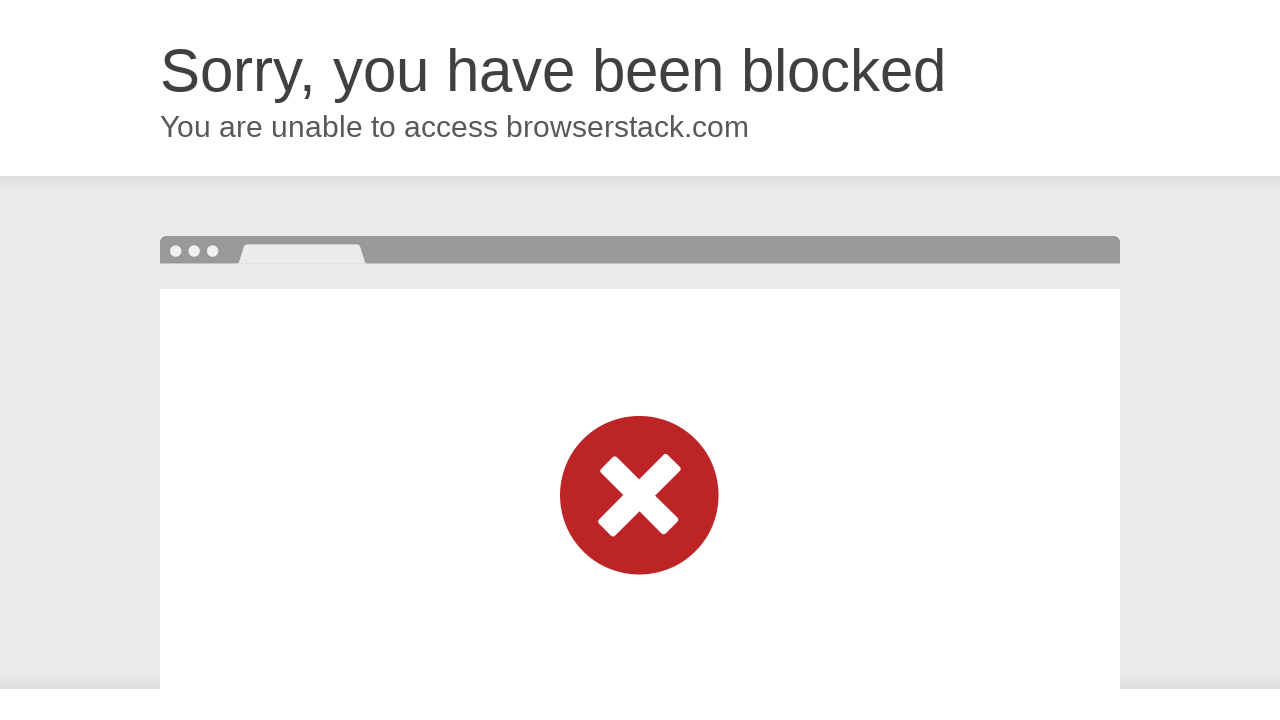